Tests JavaScript alert, confirm, and prompt dialog handling by triggering various alert types and interacting with them (accepting and dismissing)

Starting URL: https://testpages.herokuapp.com/styled/alerts/alert-test.html

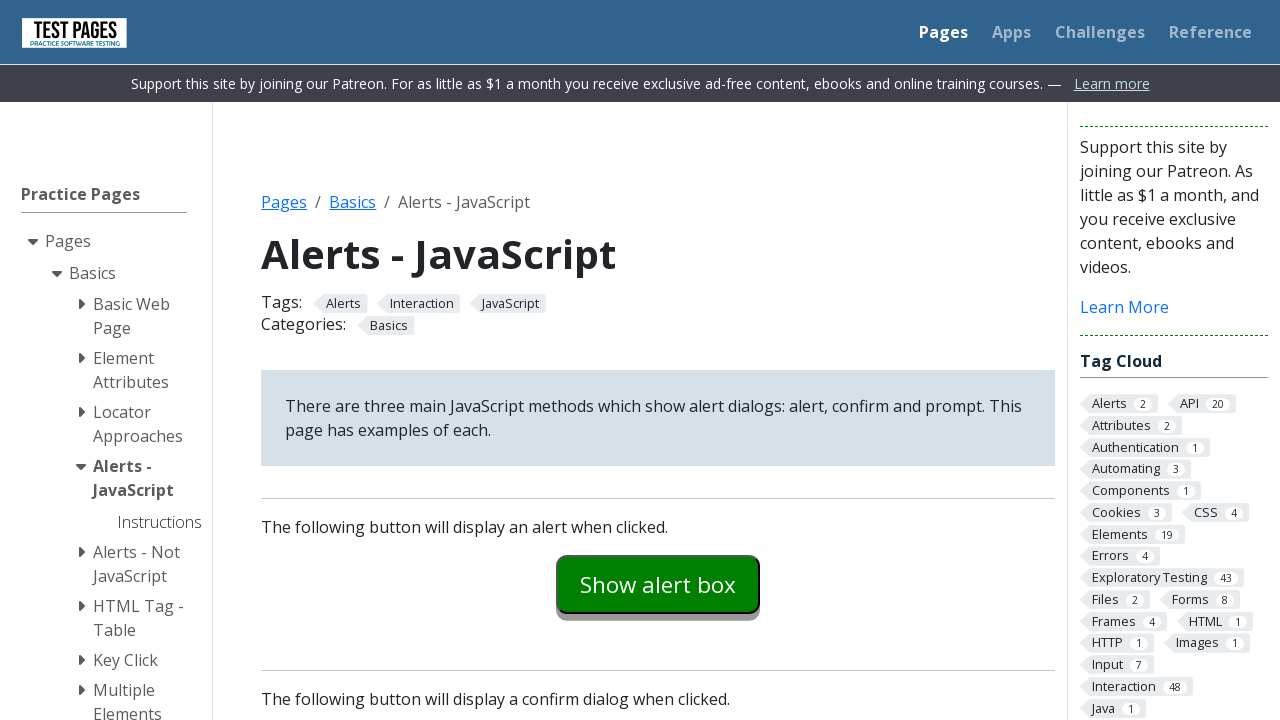

Clicked alert button to trigger alert dialog at (658, 584) on #alertexamples
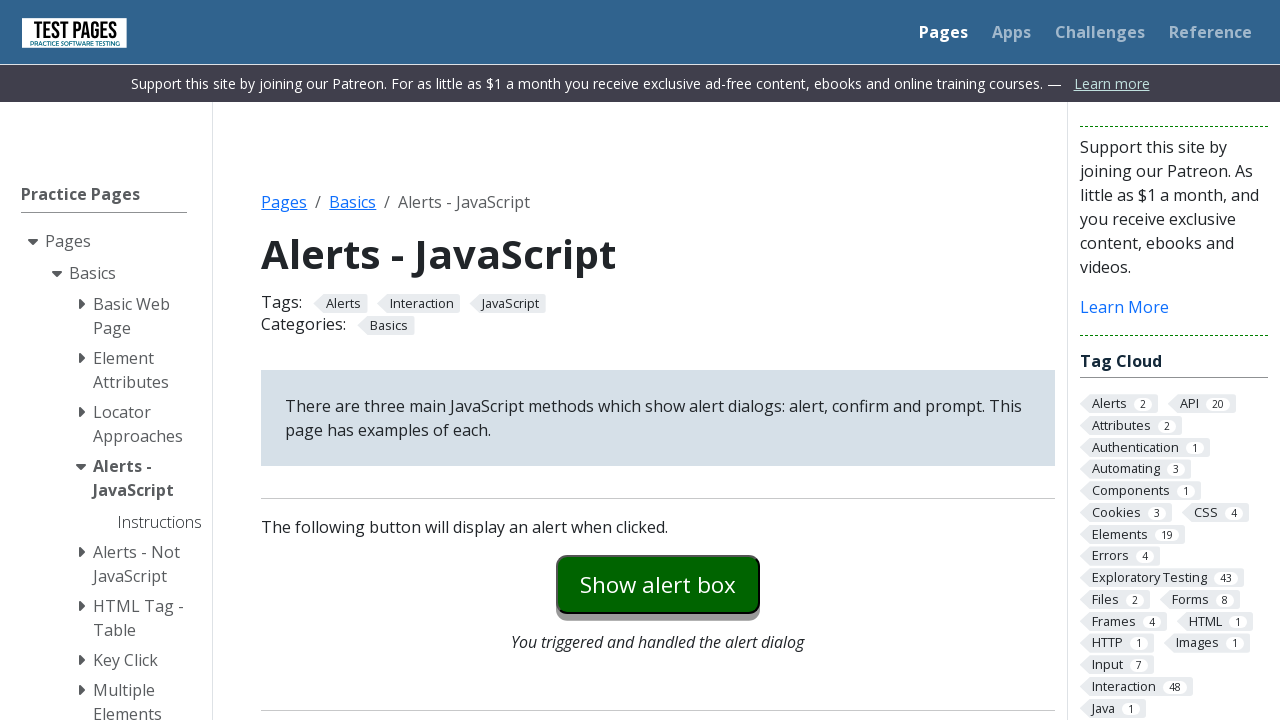

Set up dialog handler to accept alerts
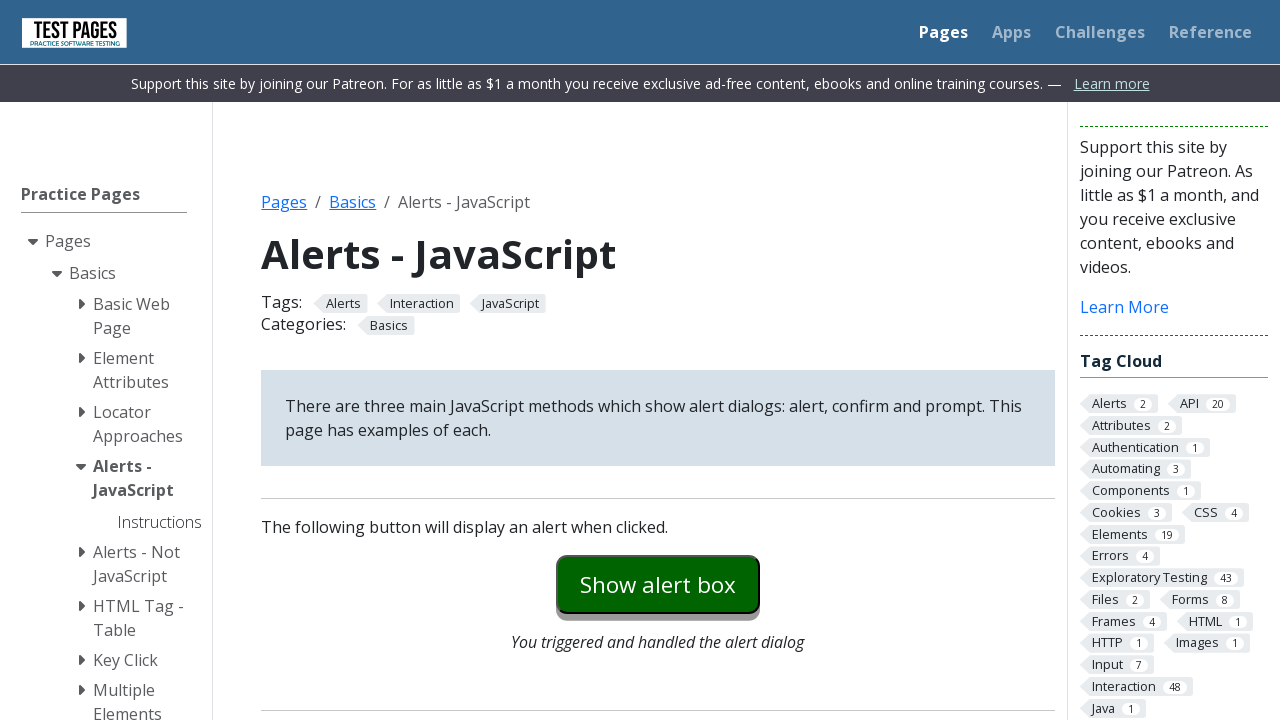

Registered handle_alert function for dialog events
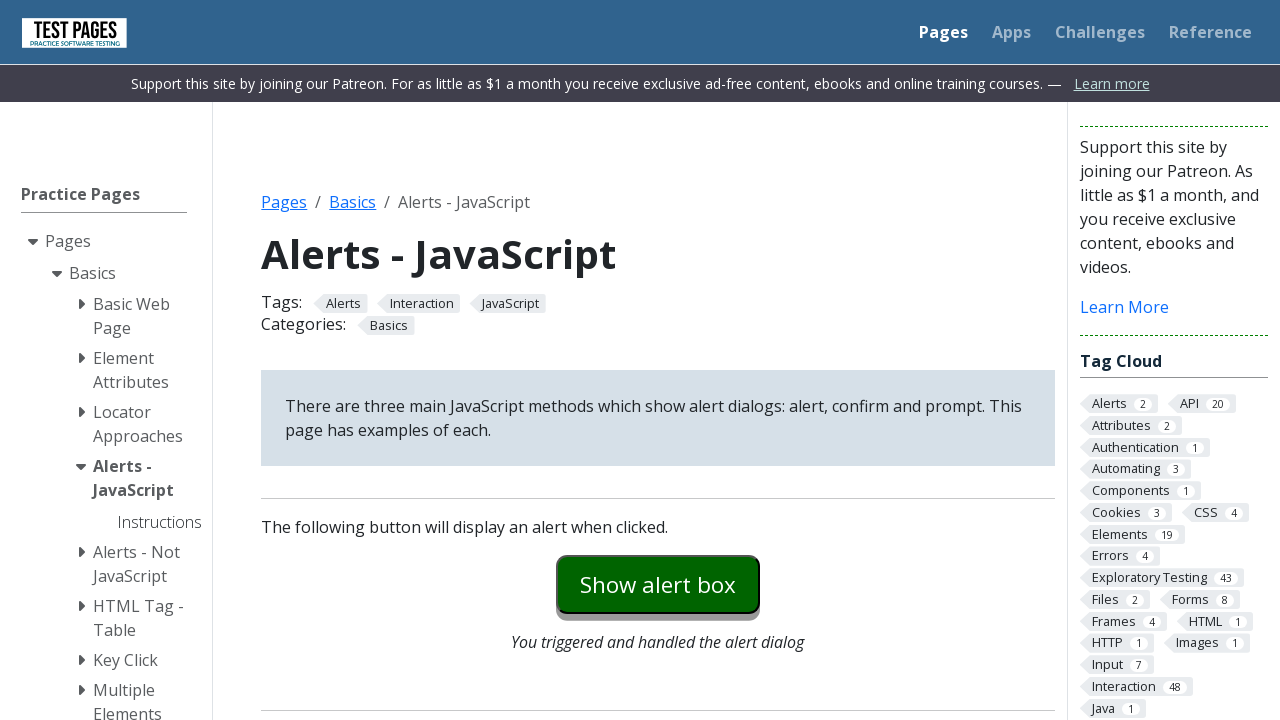

Clicked alert button and accepted the alert dialog at (658, 584) on #alertexamples
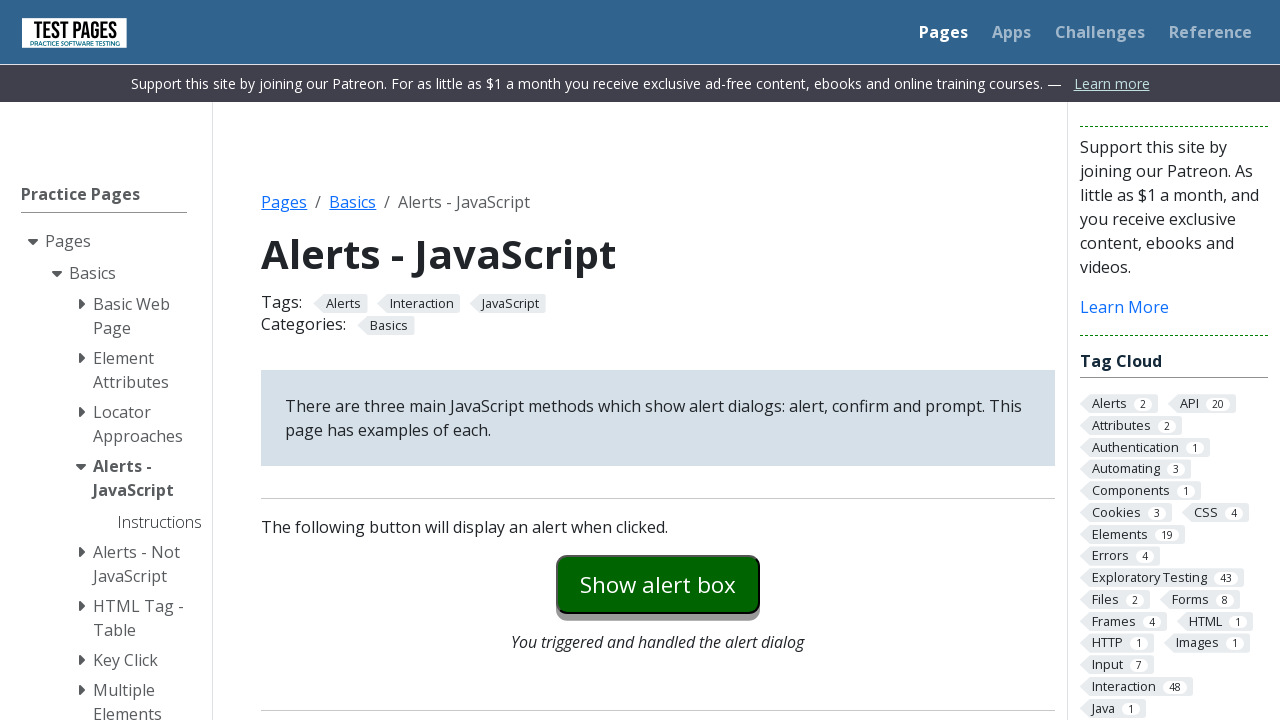

Removed alert handler before confirm test
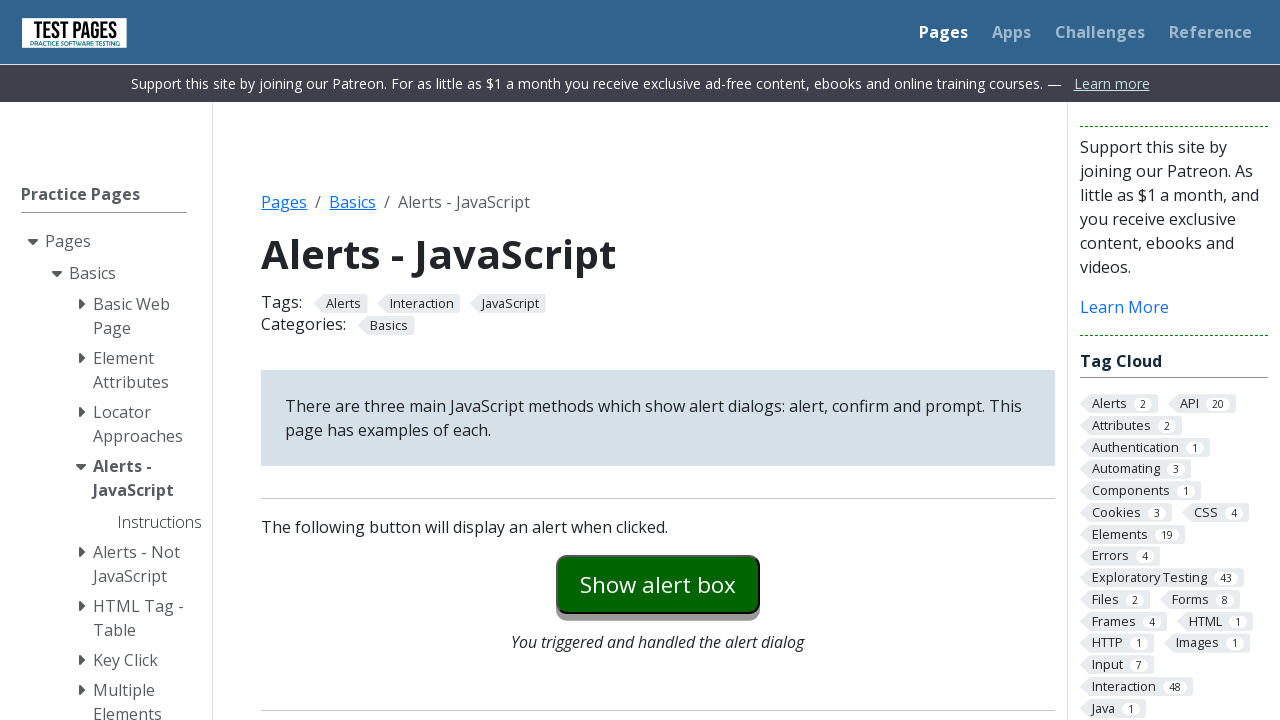

Registered handle_confirm_dismiss function for dialog events
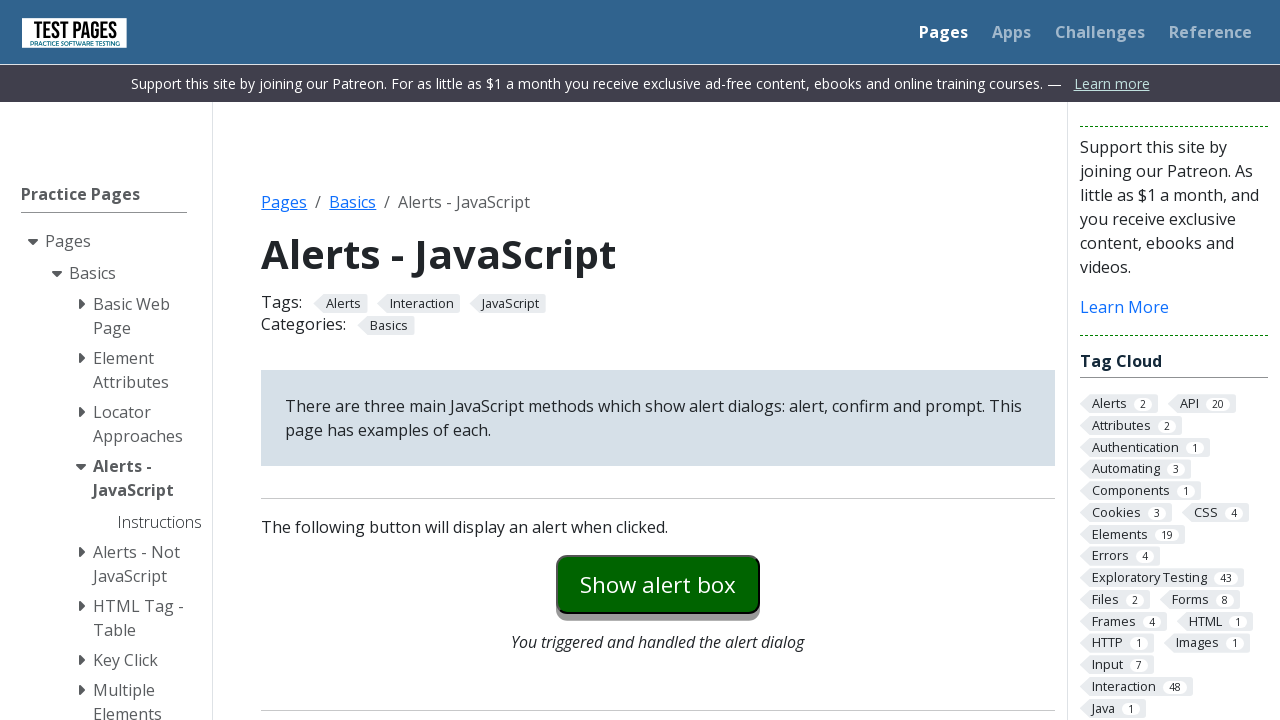

Clicked confirm button and dismissed the confirm dialog at (658, 360) on #confirmexample
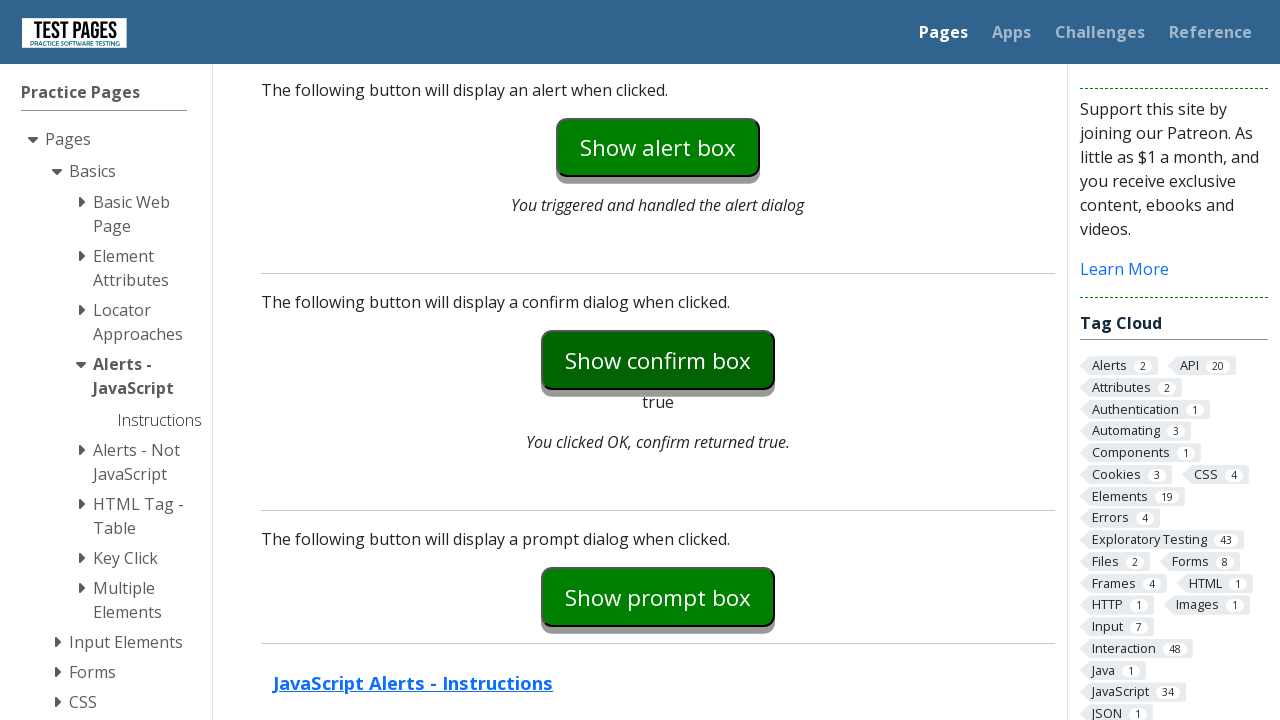

Removed dismiss handler before confirm accept test
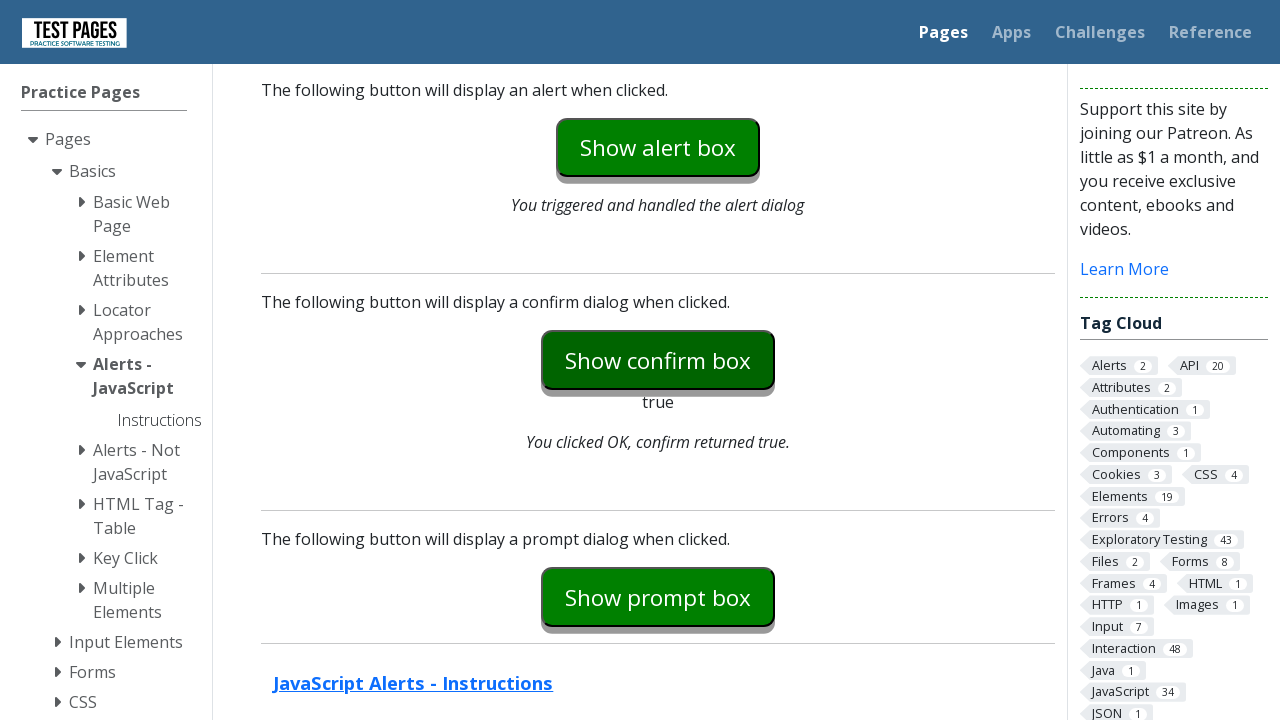

Registered handle_confirm_accept function for dialog events
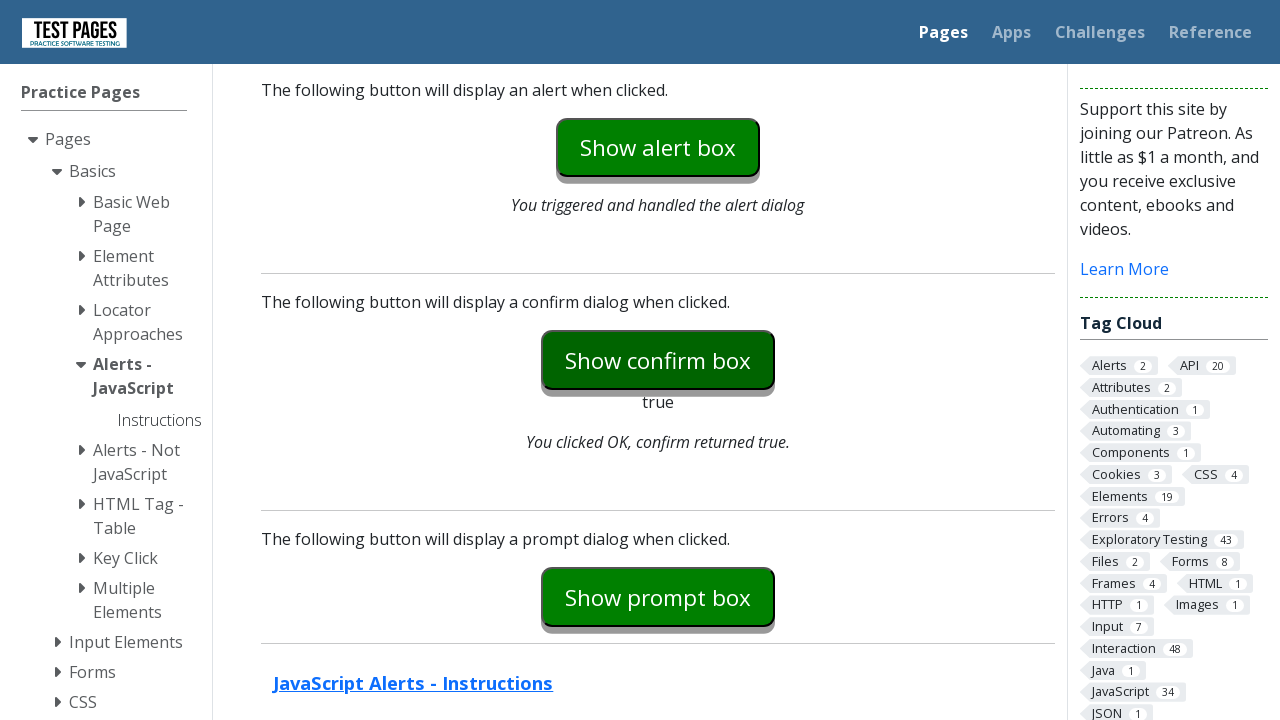

Clicked confirm button and accepted the confirm dialog at (658, 360) on #confirmexample
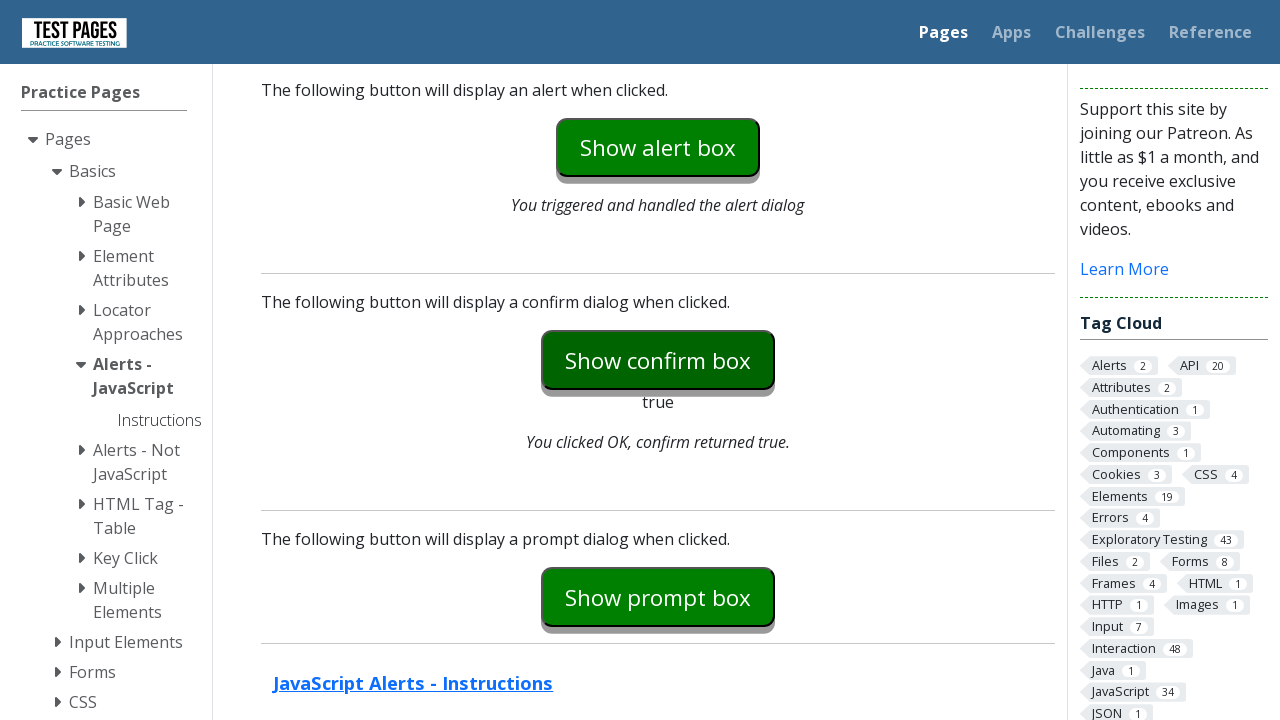

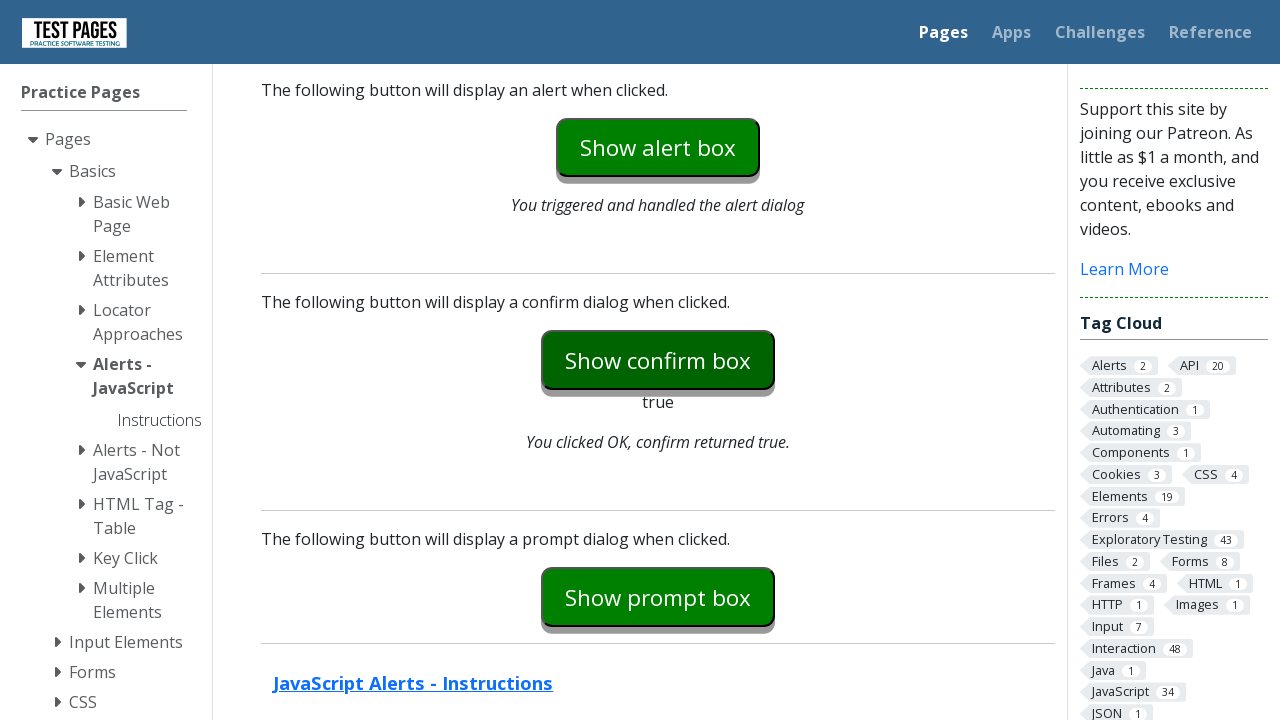